Tests the TodoMVC application by adding two todo items and marking the second one as completed

Starting URL: https://demo.playwright.dev/todomvc/#/

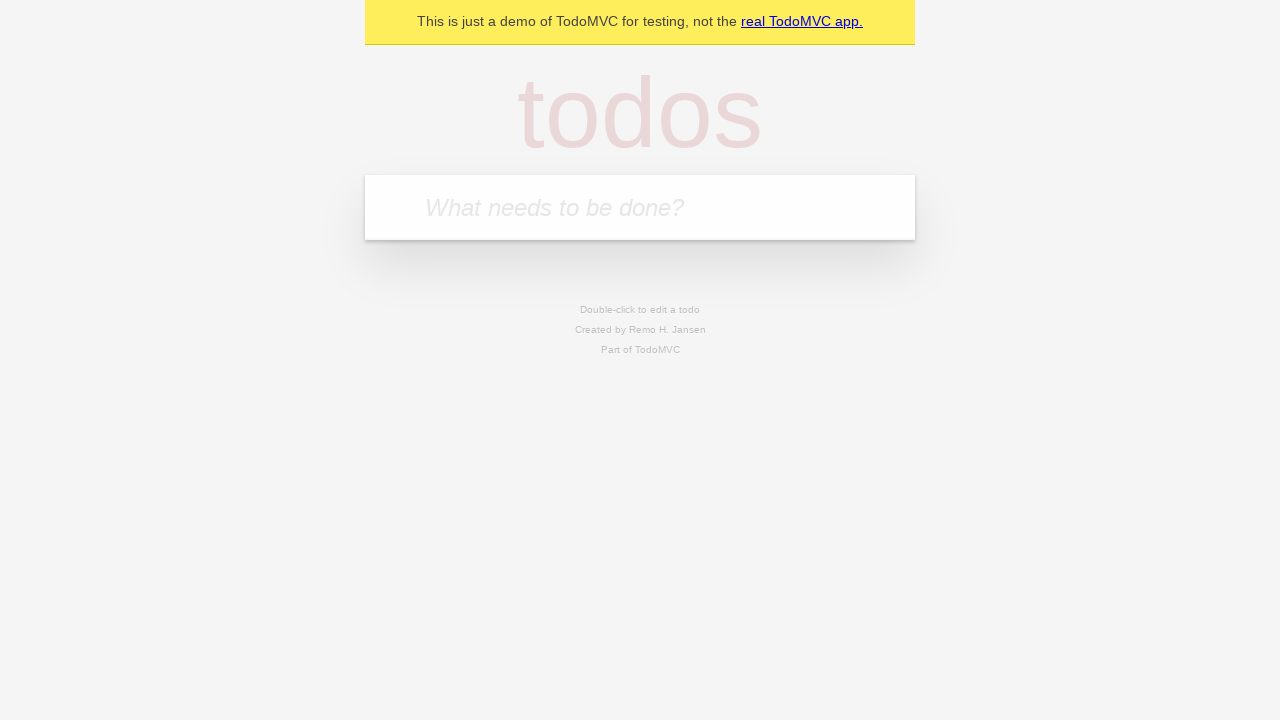

Clicked on the todo input field at (640, 207) on internal:attr=[placeholder="What needs to be done?"i]
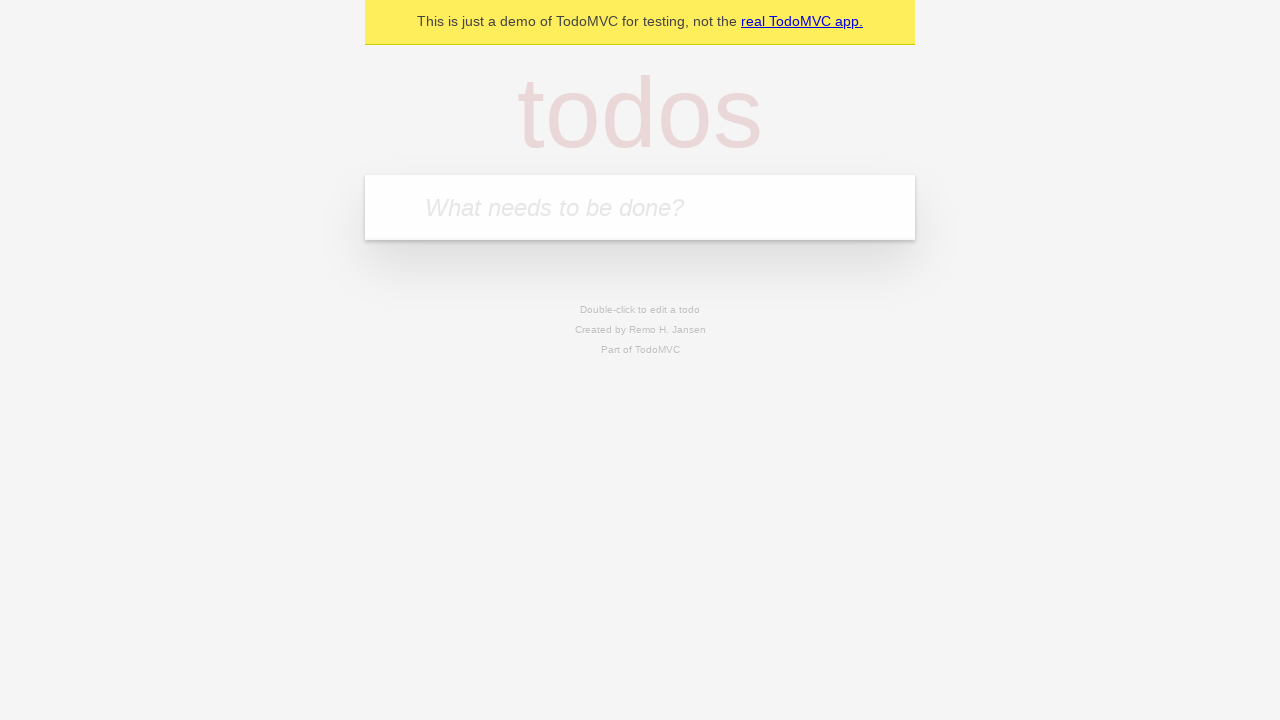

Filled first todo item with 'test1' on internal:attr=[placeholder="What needs to be done?"i]
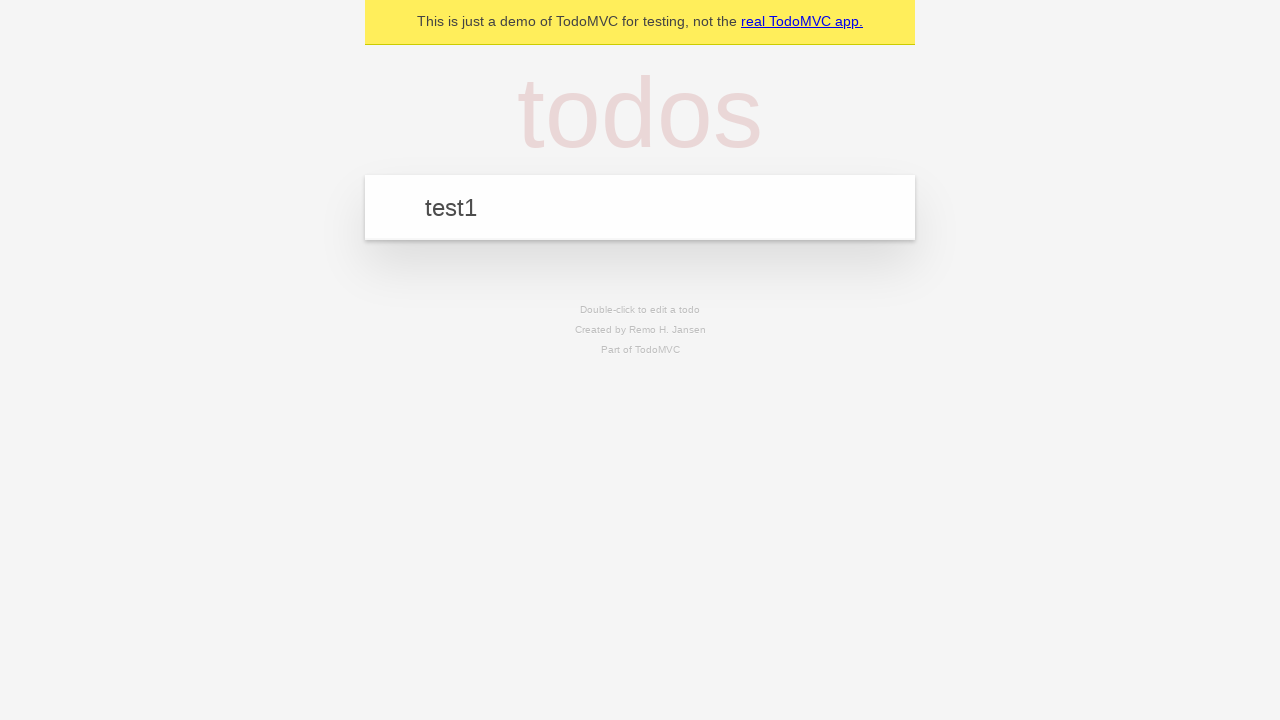

Pressed Enter to add first todo item on internal:attr=[placeholder="What needs to be done?"i]
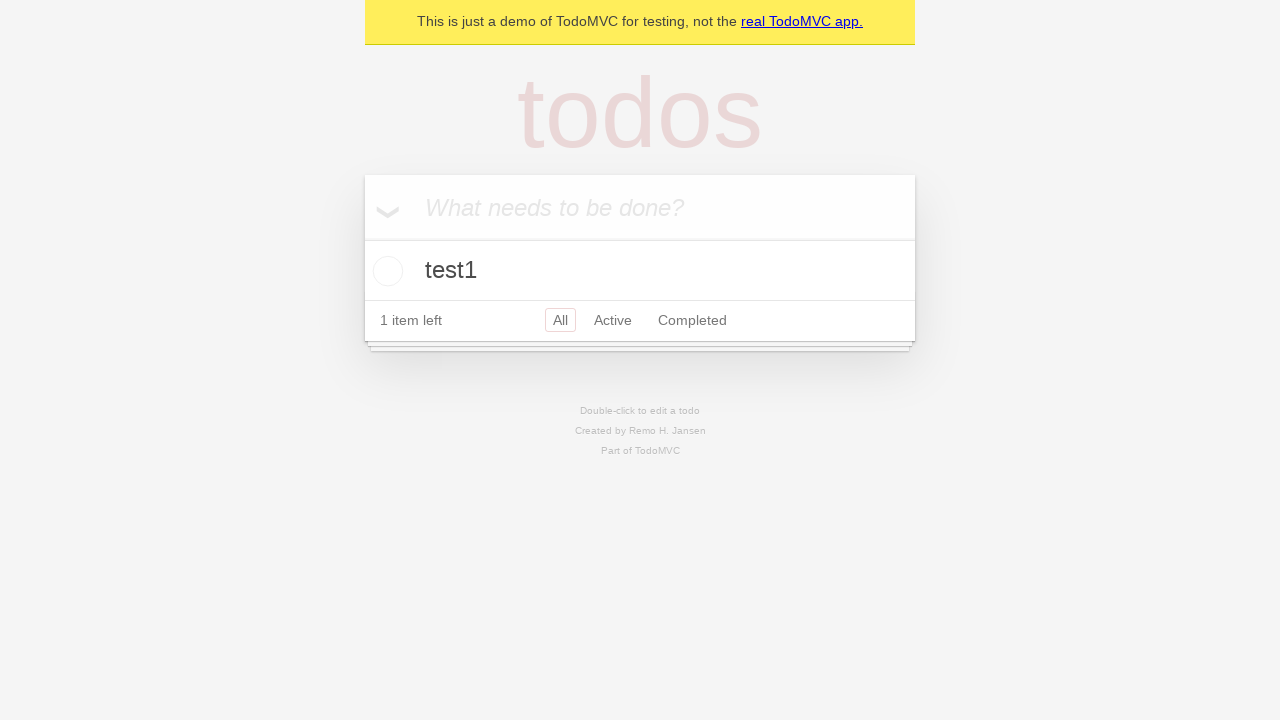

Filled second todo item with 'test2' on internal:attr=[placeholder="What needs to be done?"i]
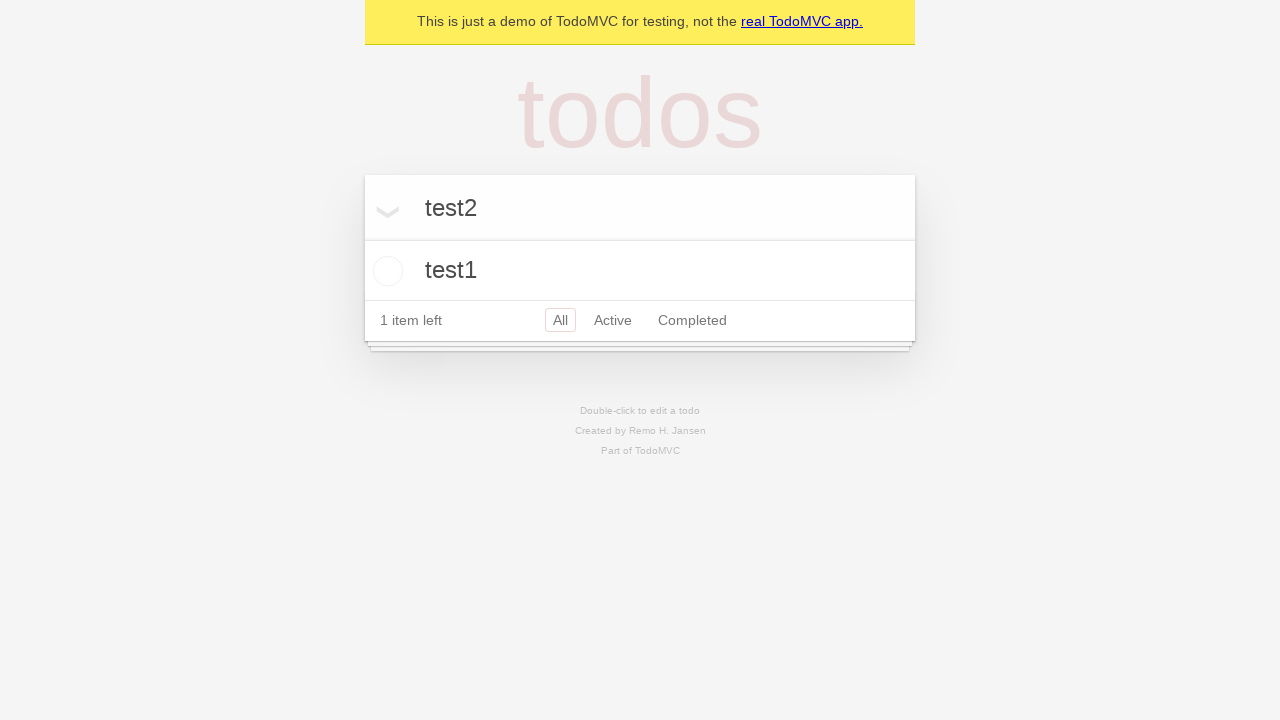

Pressed Enter to add second todo item on internal:attr=[placeholder="What needs to be done?"i]
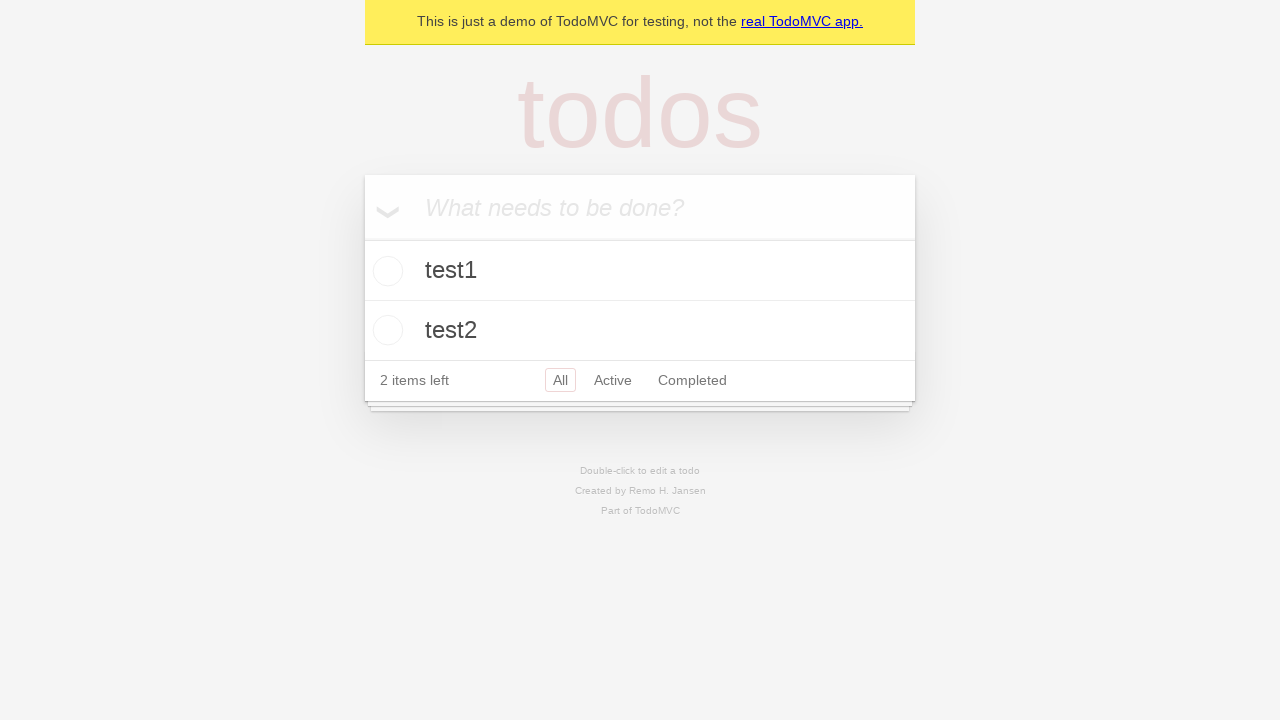

Marked second todo item 'test2' as completed at (385, 330) on li >> internal:has-text="test2"i >> internal:label="Toggle Todo"i
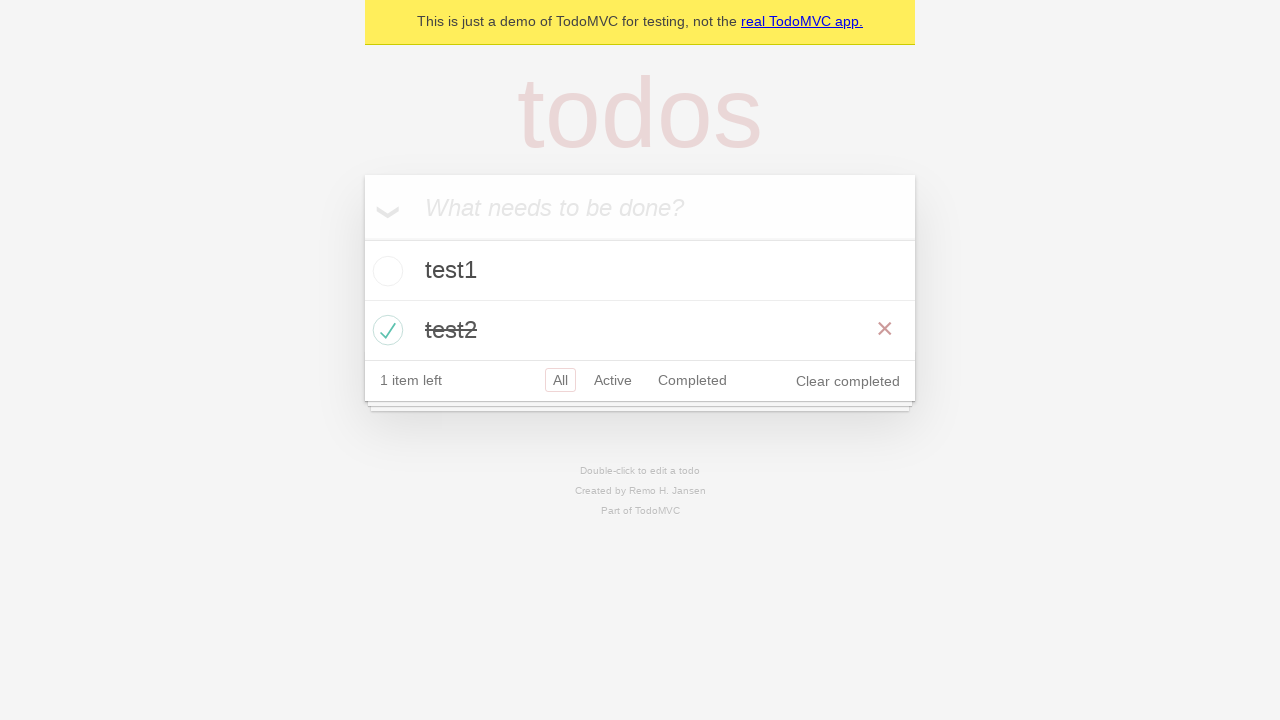

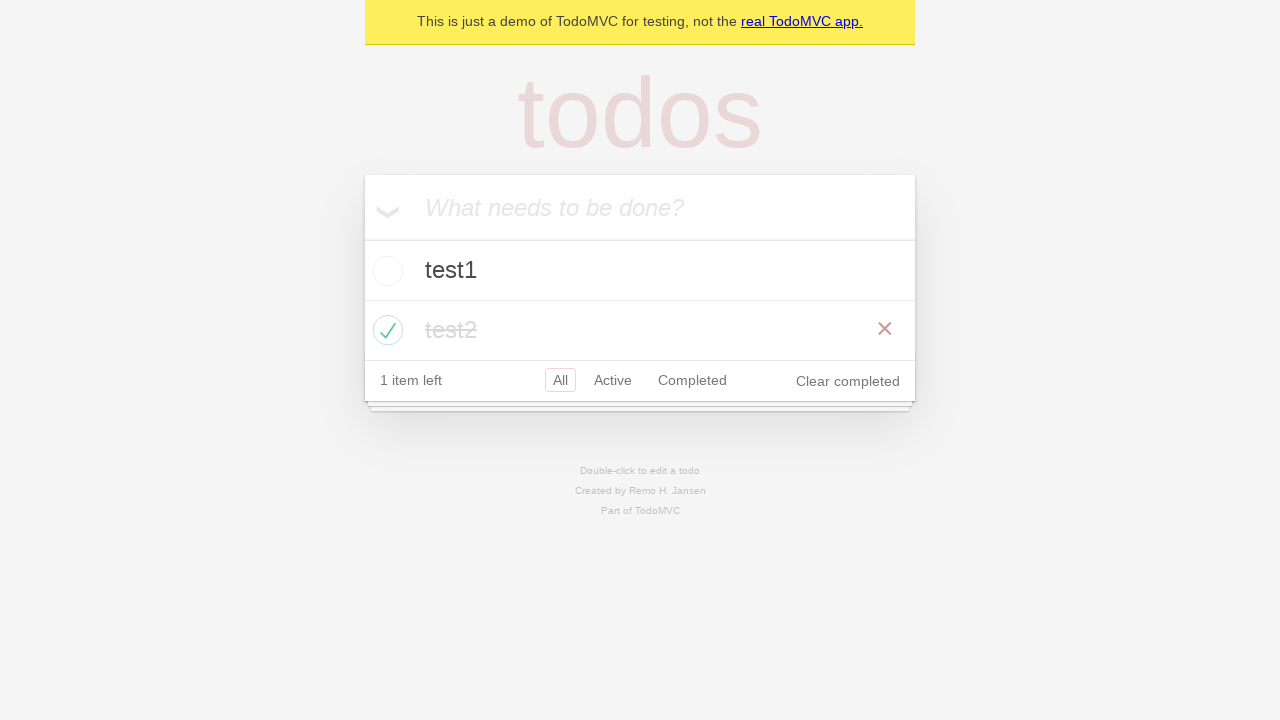